Tests JavaScript alert handling by navigating to a test page, waiting for an alert to appear, capturing its text, and accepting/dismissing it.

Starting URL: http://only-testing-blog.blogspot.com/2014/01/new-testing.html?

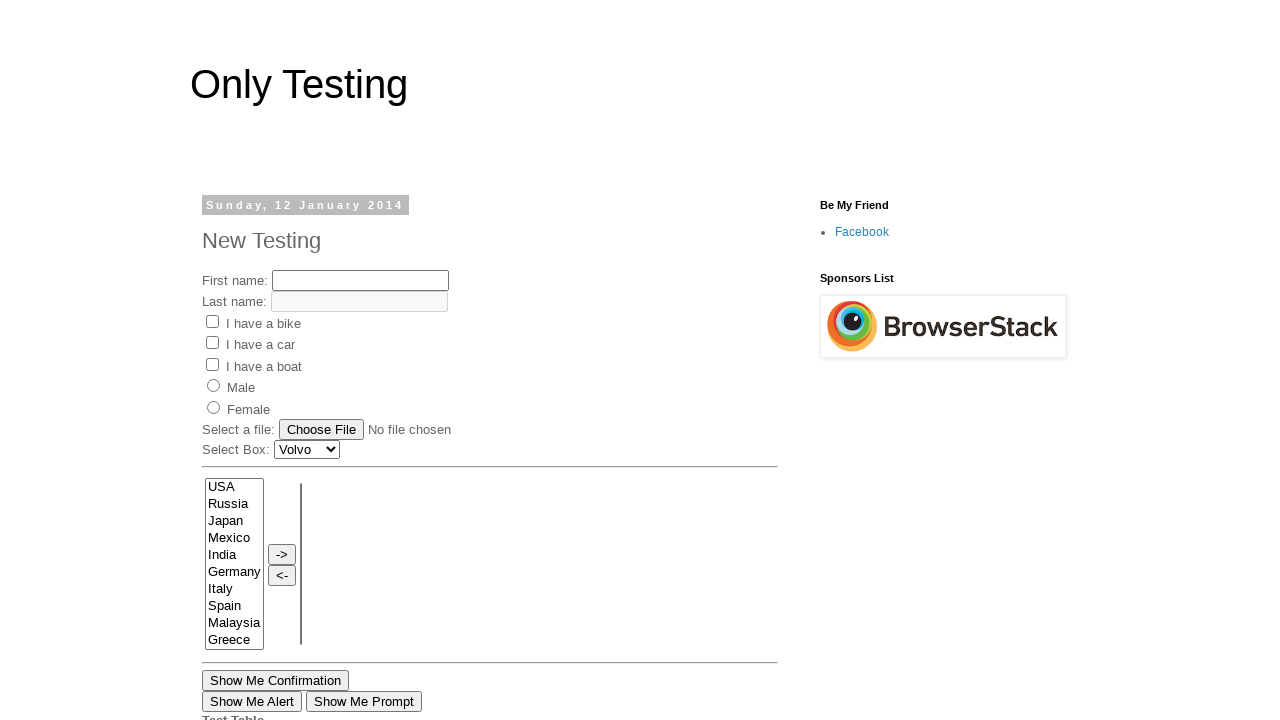

Set up dialog handler to capture and accept alerts
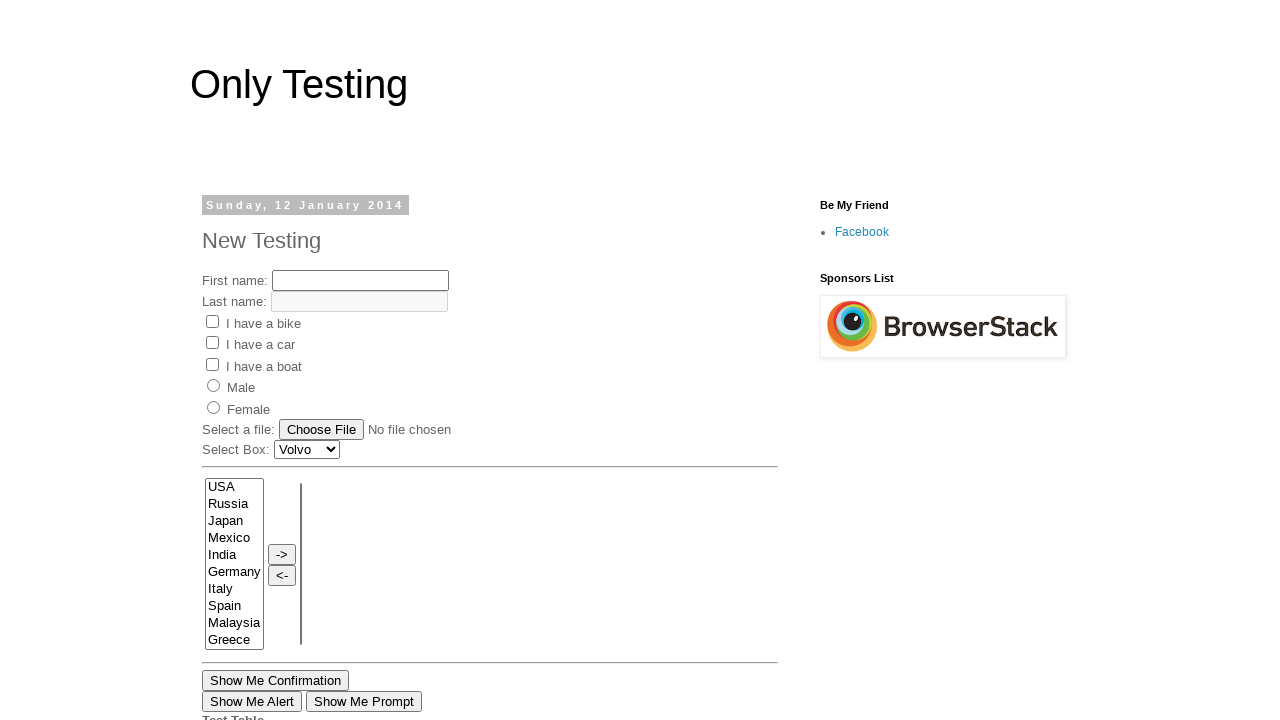

Waited 3 seconds for alert to be triggered and handled
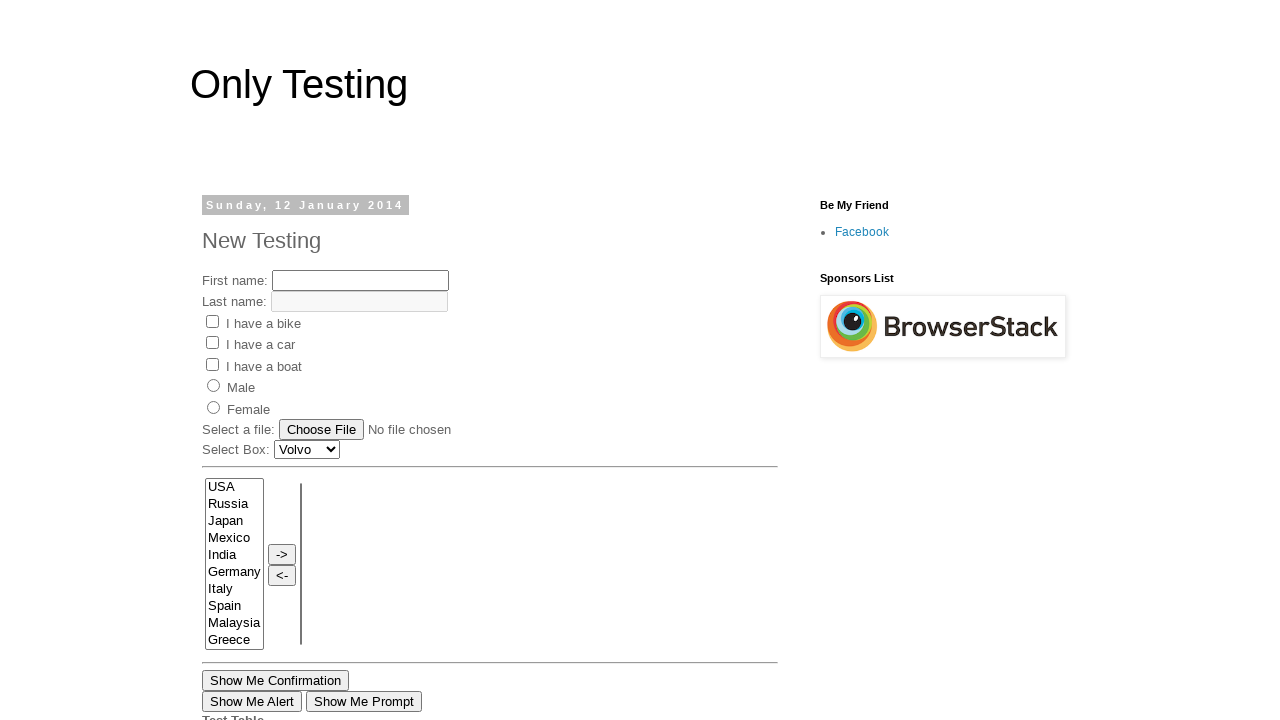

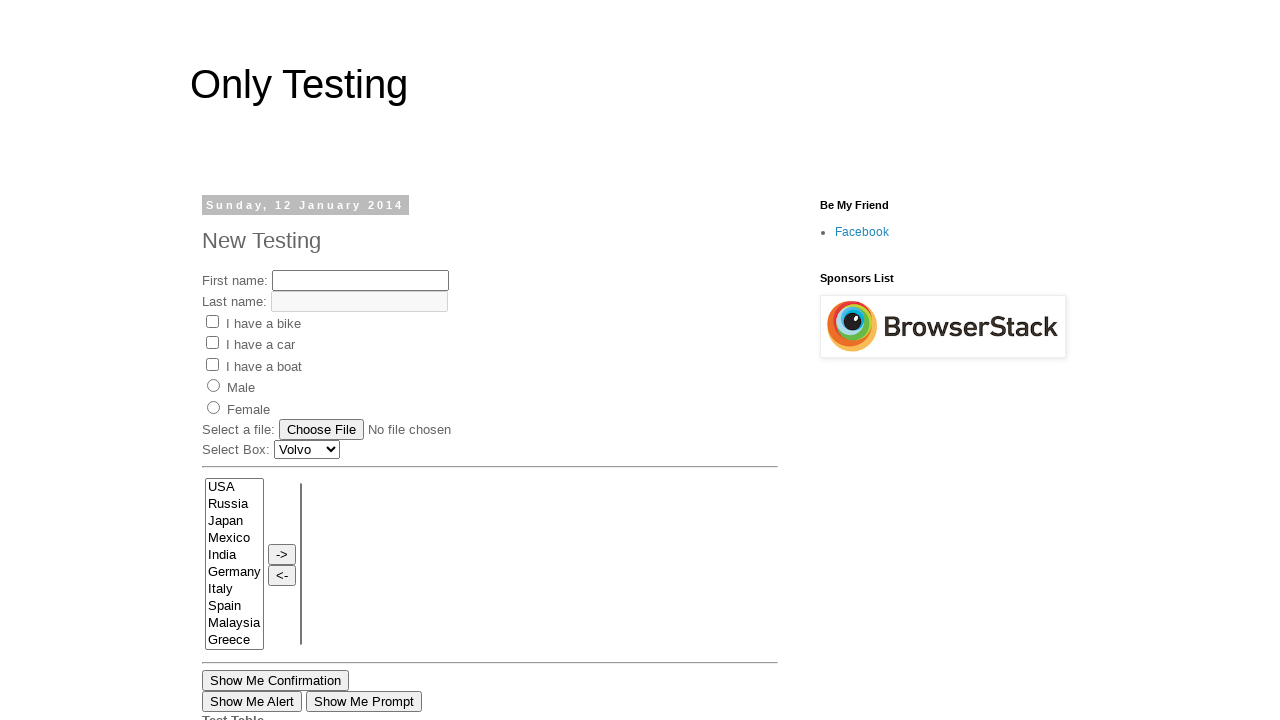